Launches the OrangeHRM demo website and verifies the page title contains "OrangeHRM"

Starting URL: https://opensource-demo.orangehrmlive.com/

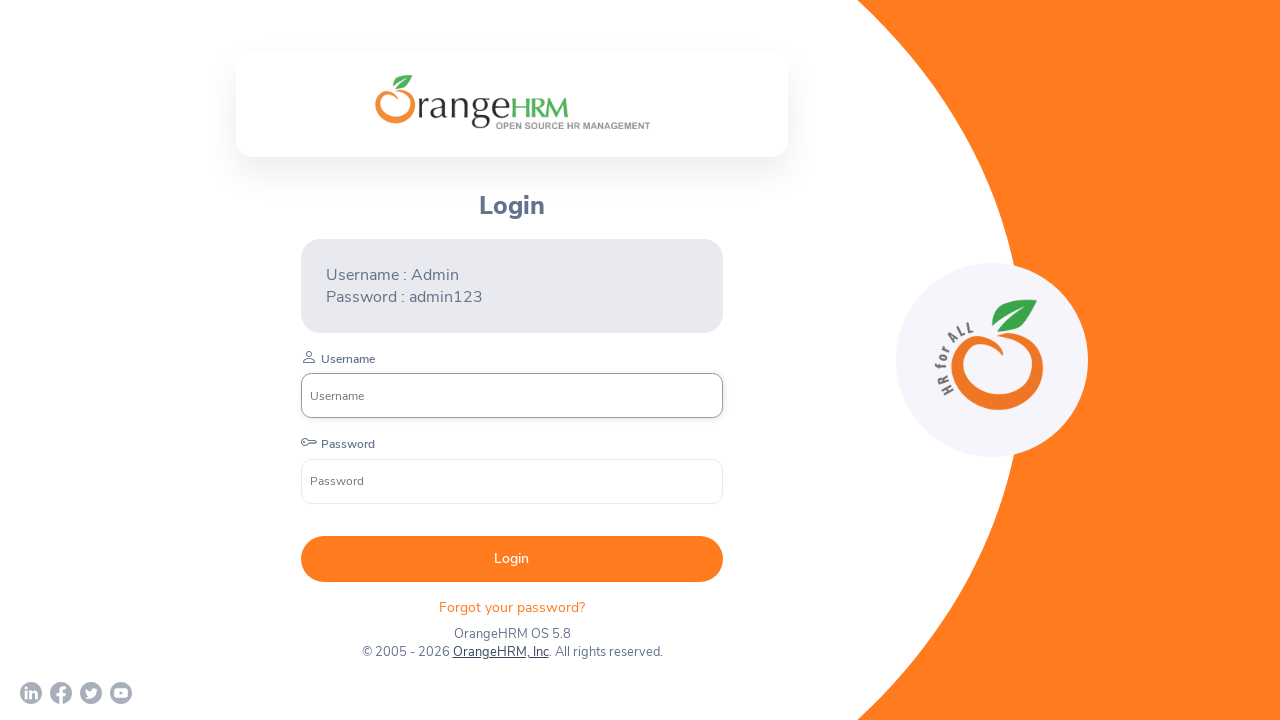

Navigated to OrangeHRM demo website
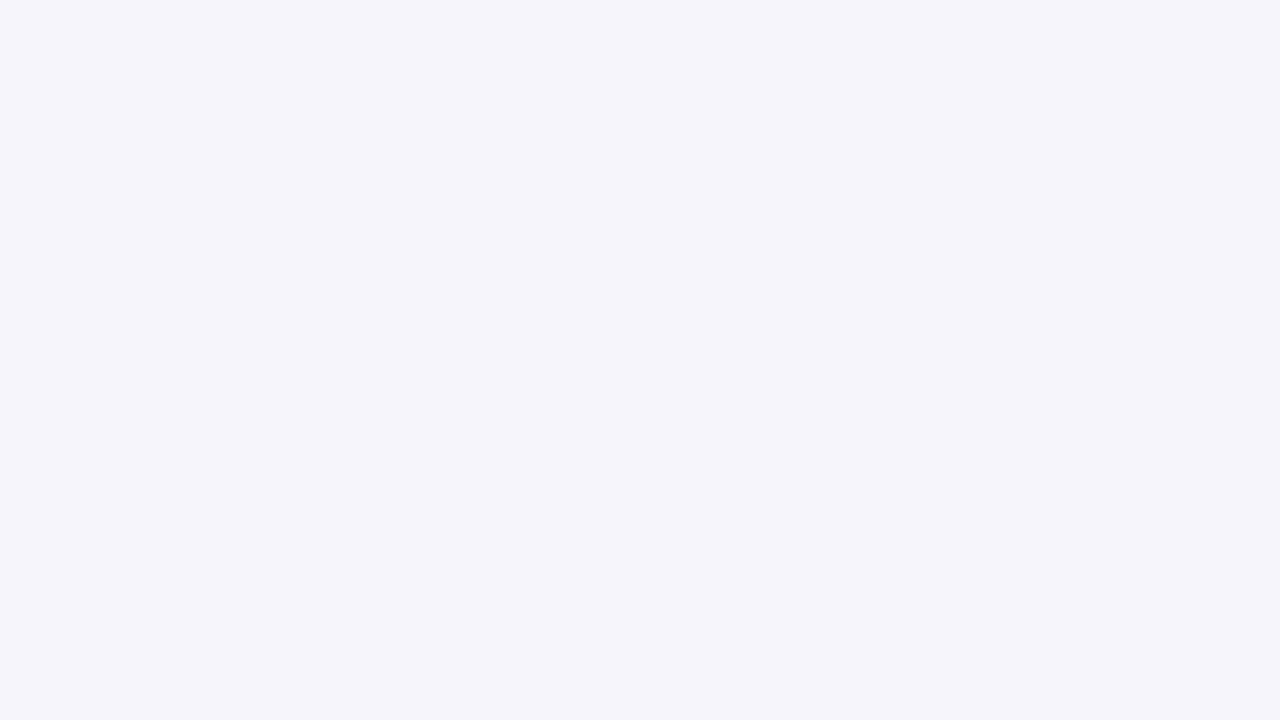

Verified page title contains 'OrangeHRM'
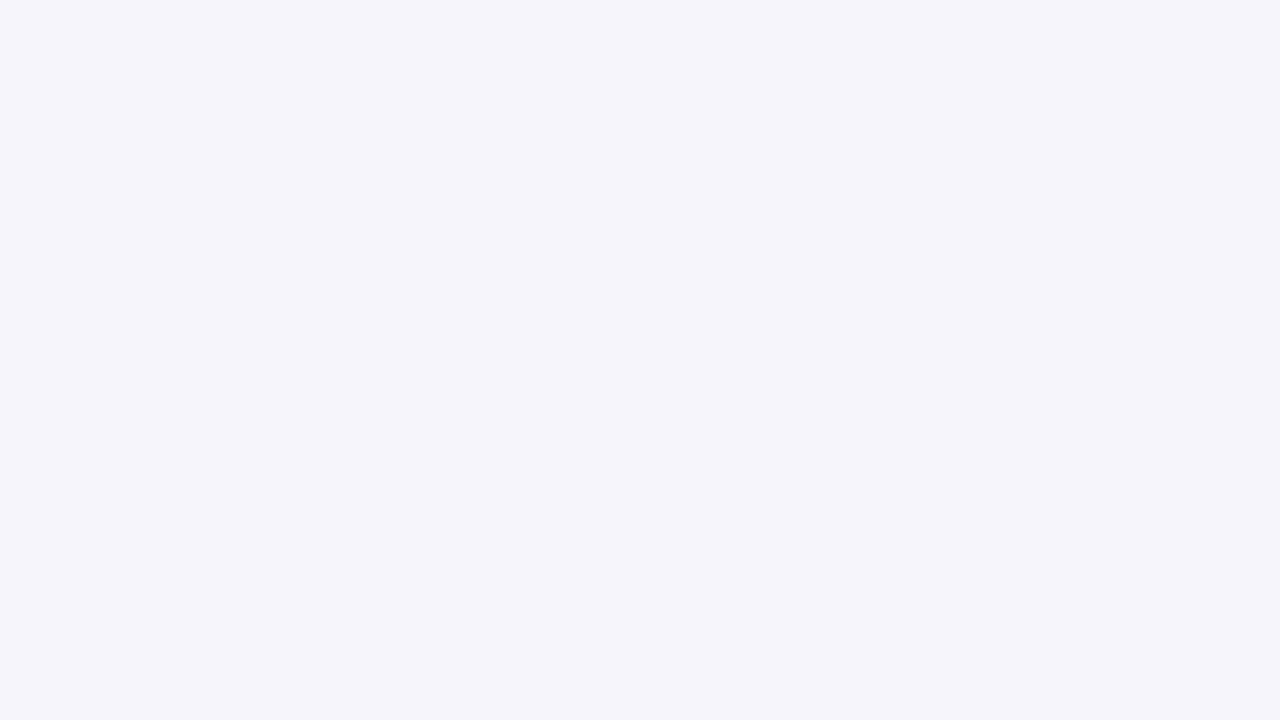

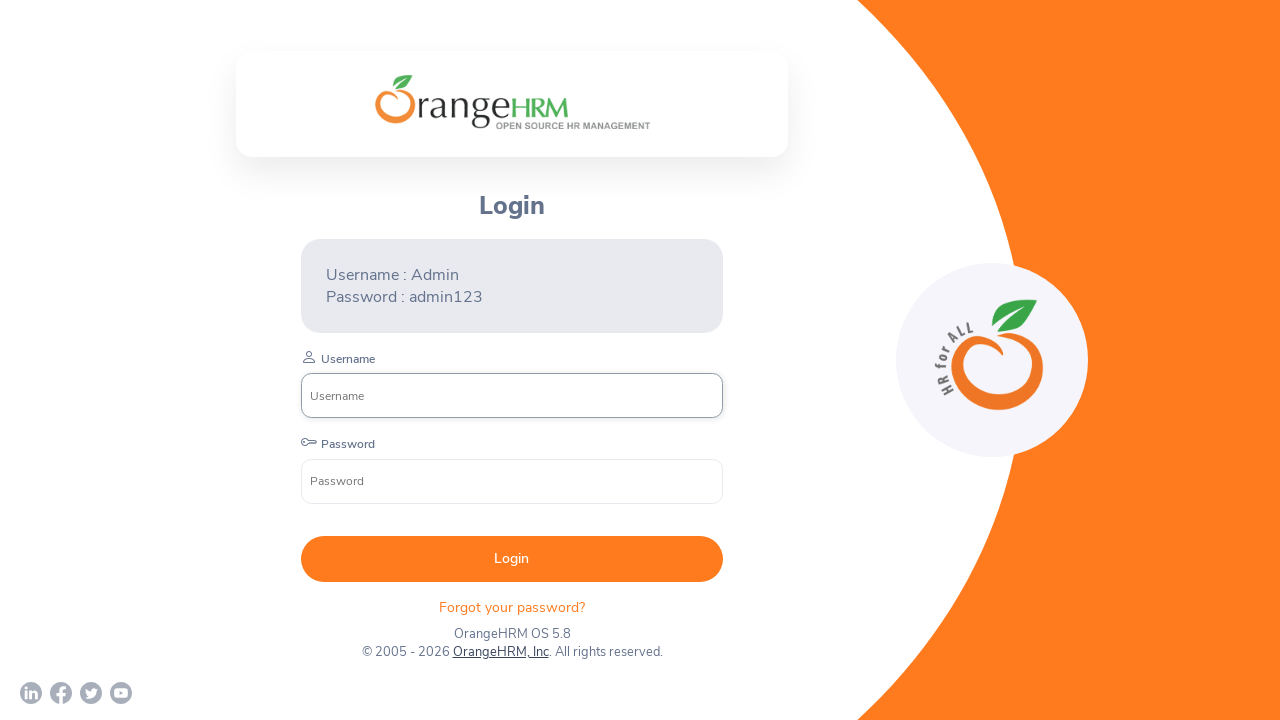